Tests form submission by filling multiple fields with both invalid and valid email formats, clicking a link to open a new tab, and verifying the form results are displayed

Starting URL: https://www.syntaxprojects.com/locator-homework.php

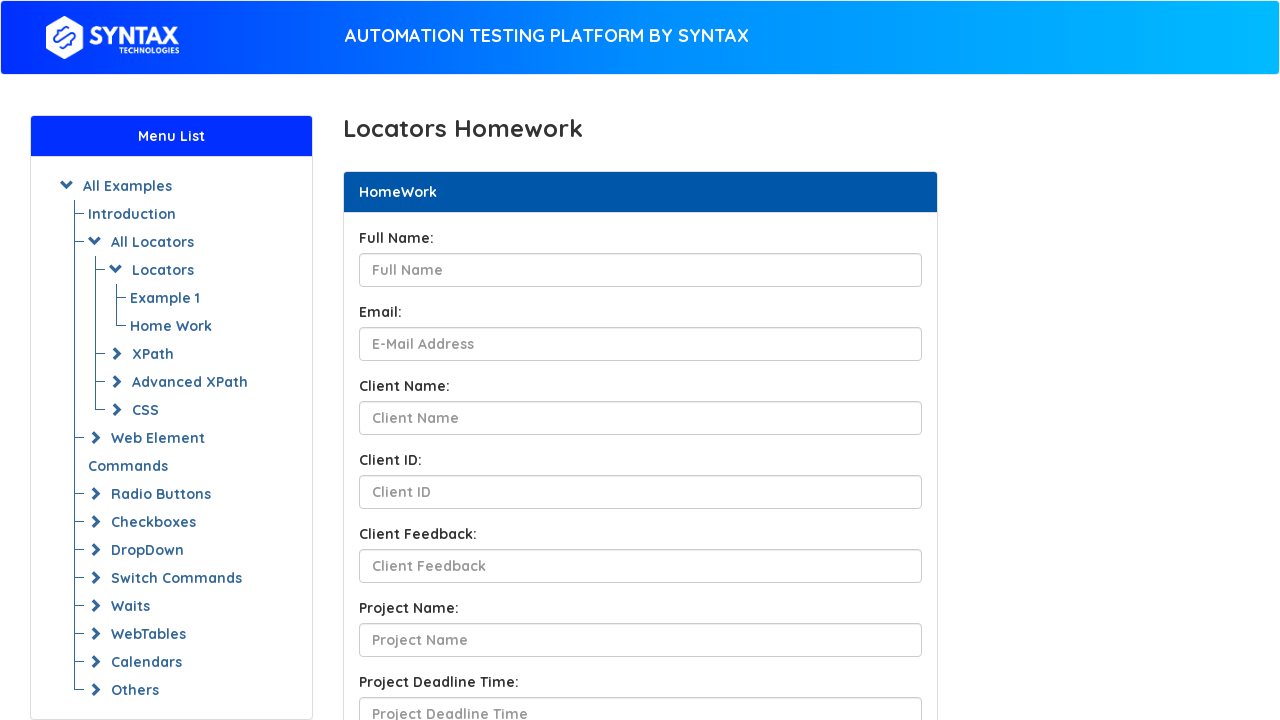

Filled full name field with 'John Smith' on #fullName
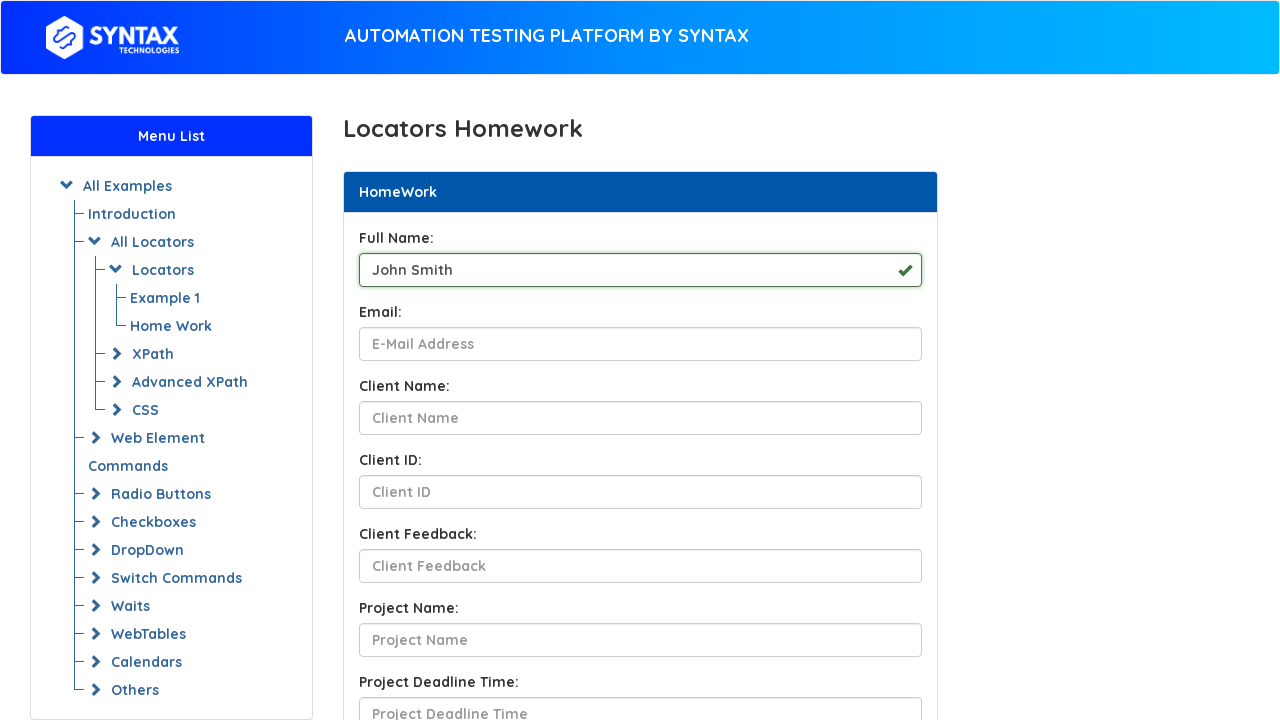

Filled email field with invalid format 'john'at'syntax.com' on input[name='yourEmail']
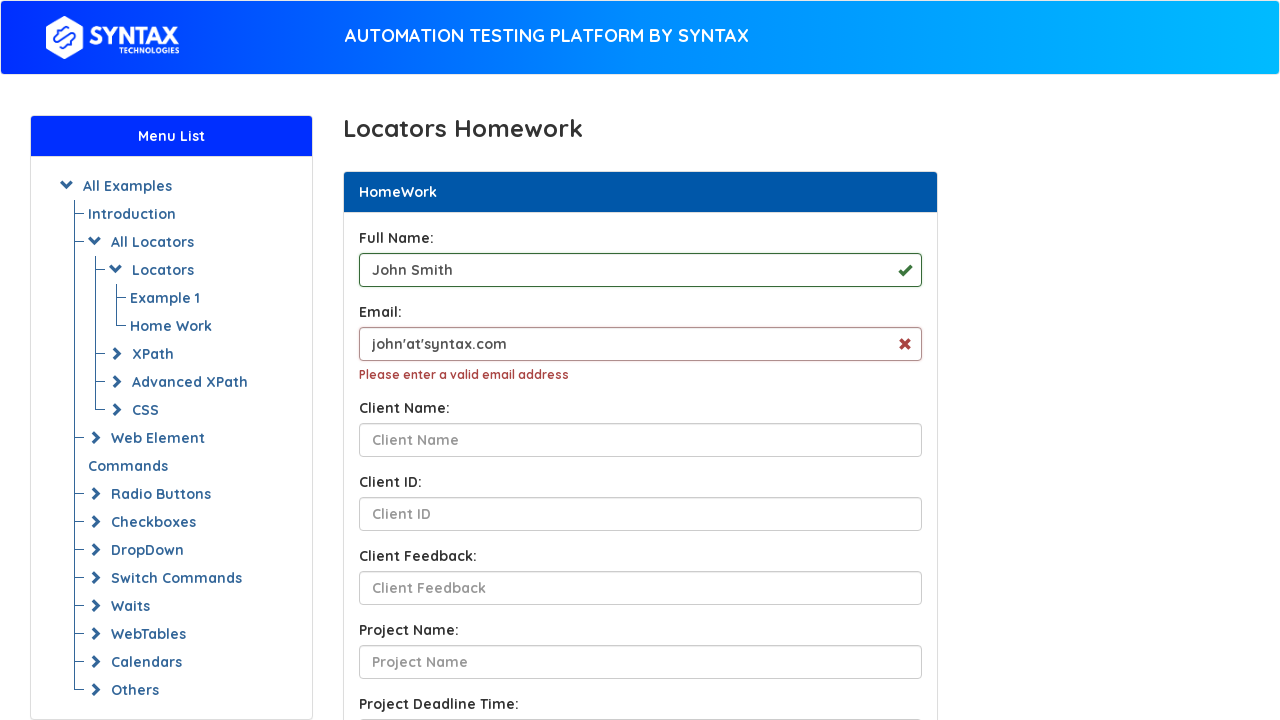

Filled client name field with 'John Smith' on #clientNameId
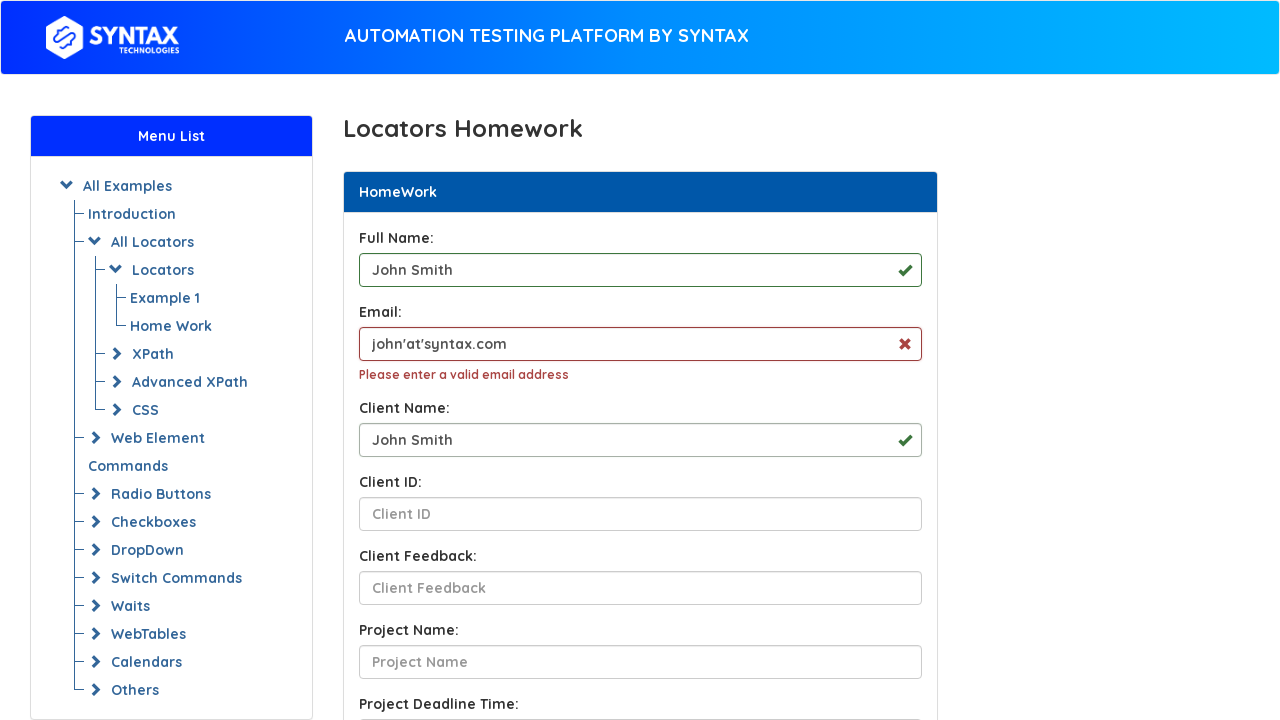

Filled client ID field with '2128506' on #ClientId
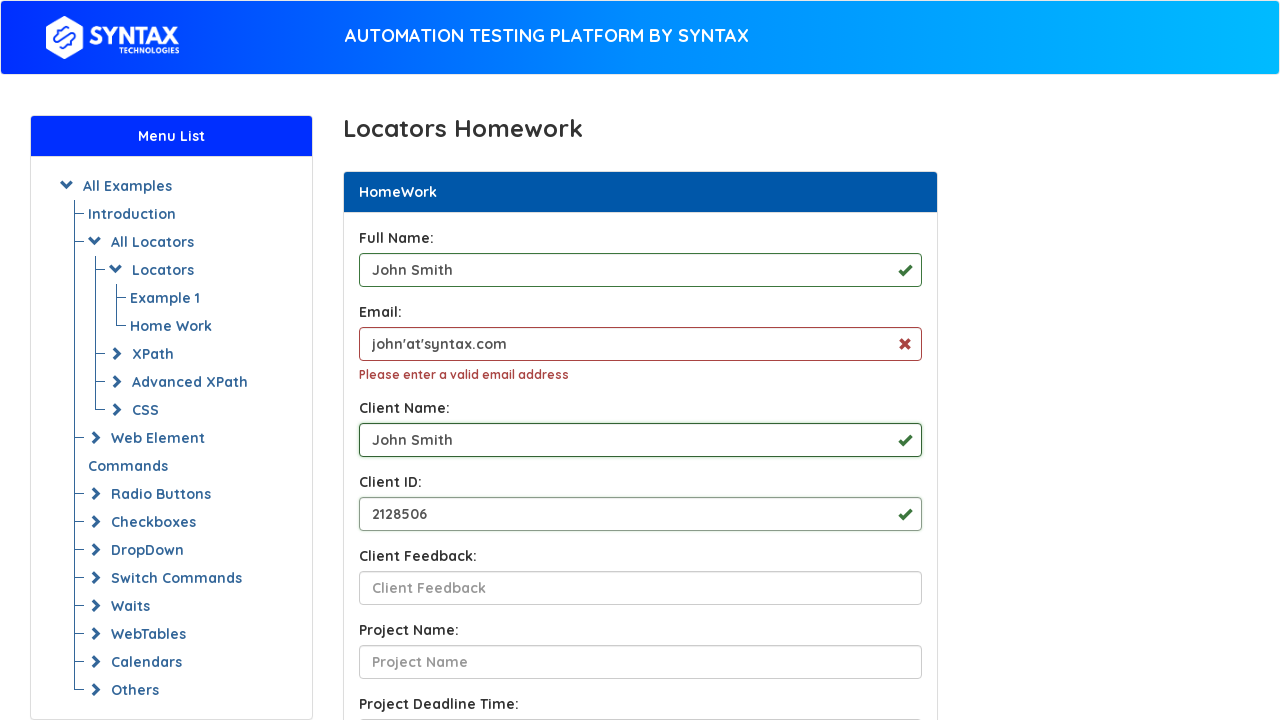

Filled client feedback field with 'Everything was good and nothing hurts' on #ClientfeedbackId
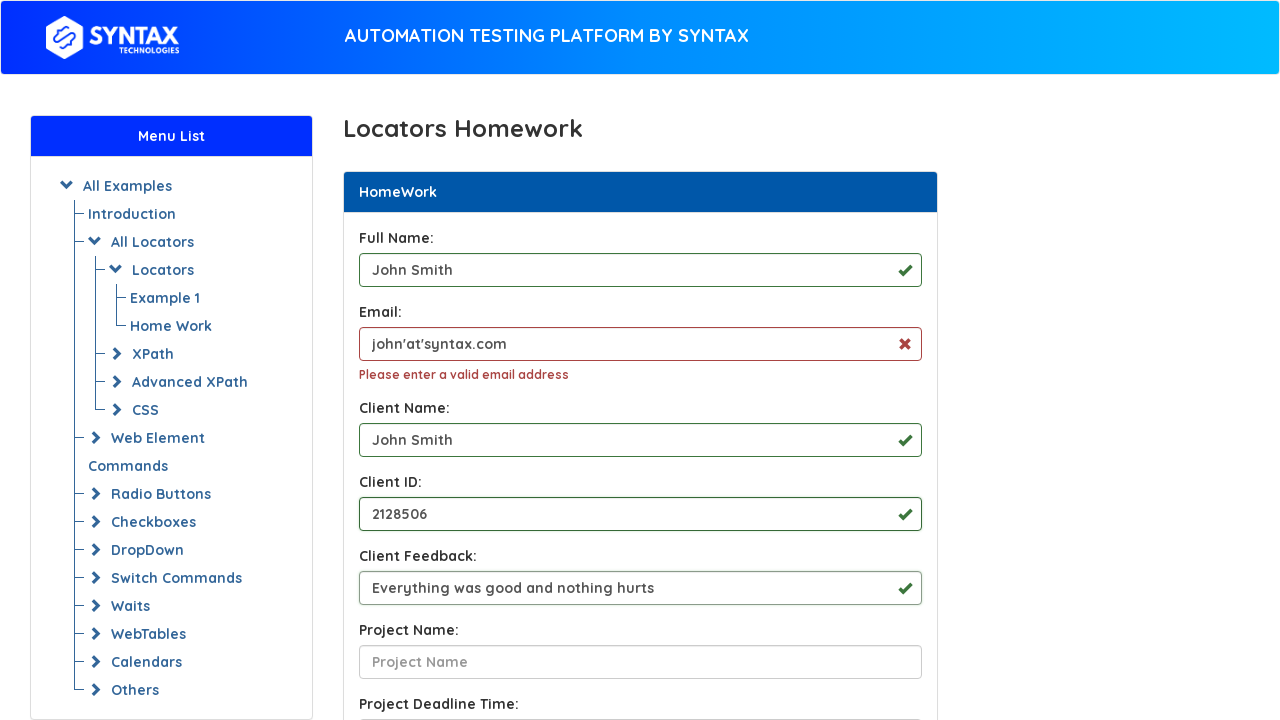

Filled project name field with 'Test case' on #ProjectNameId
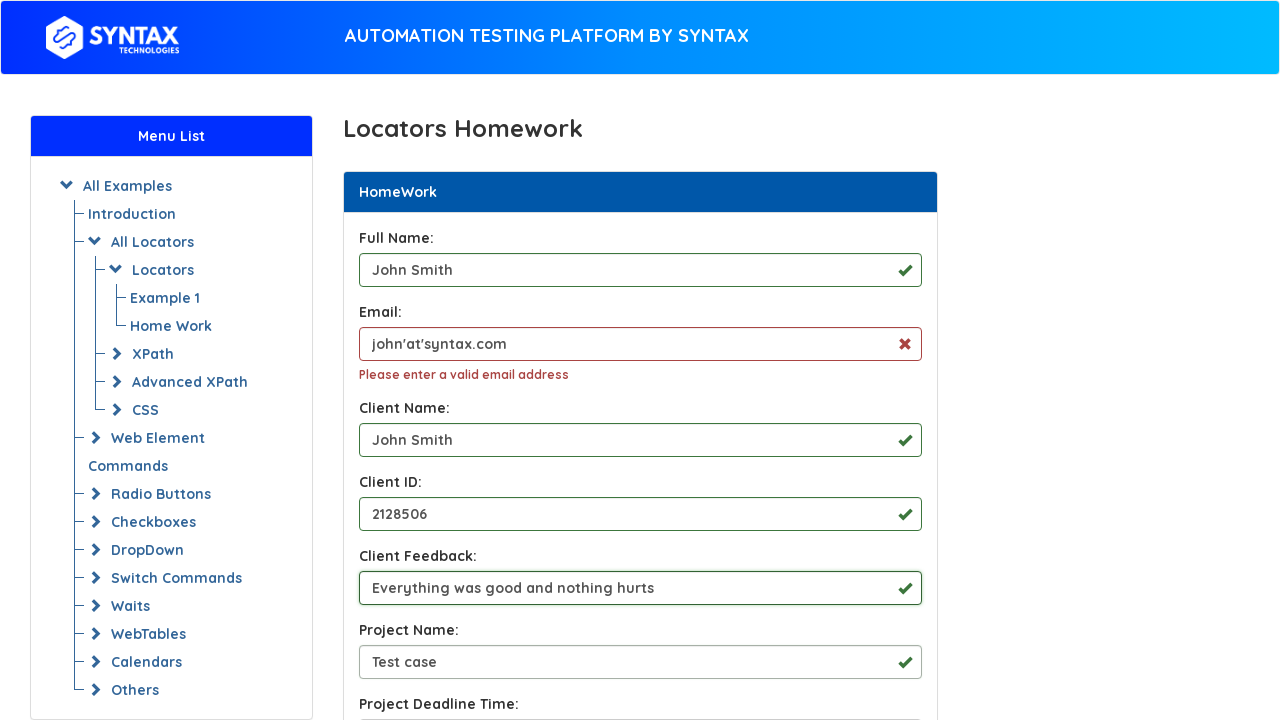

Filled project deadline field with 'September 21, 2024' on #ProjectTimeId
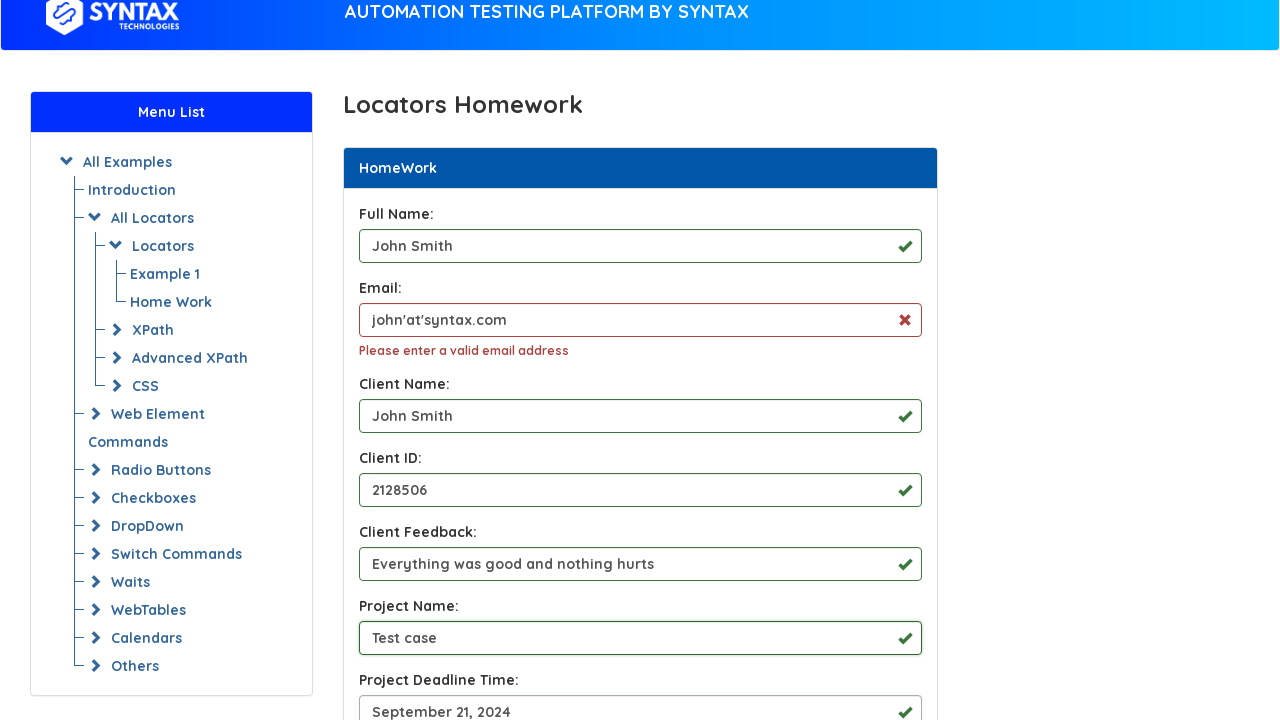

Filled current address field with multi-line address on #CurrentAddressId
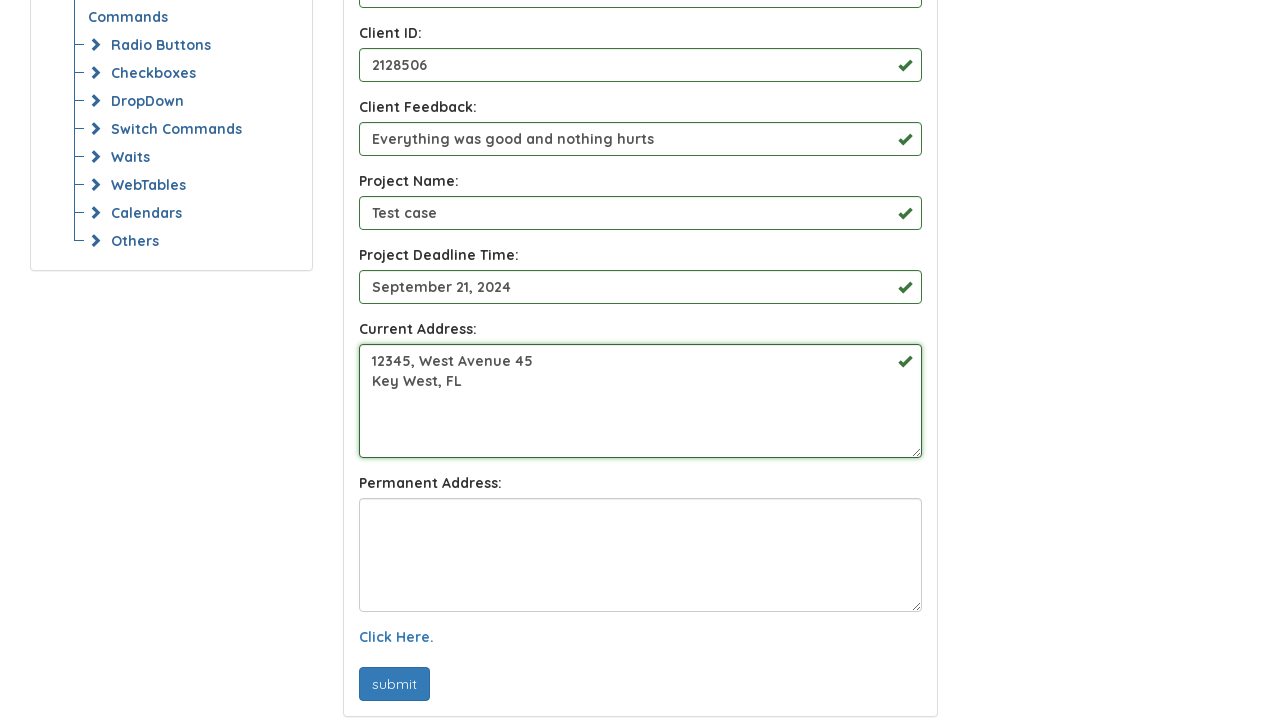

Filled permanent address field with multi-line address on #PermanentAddressId
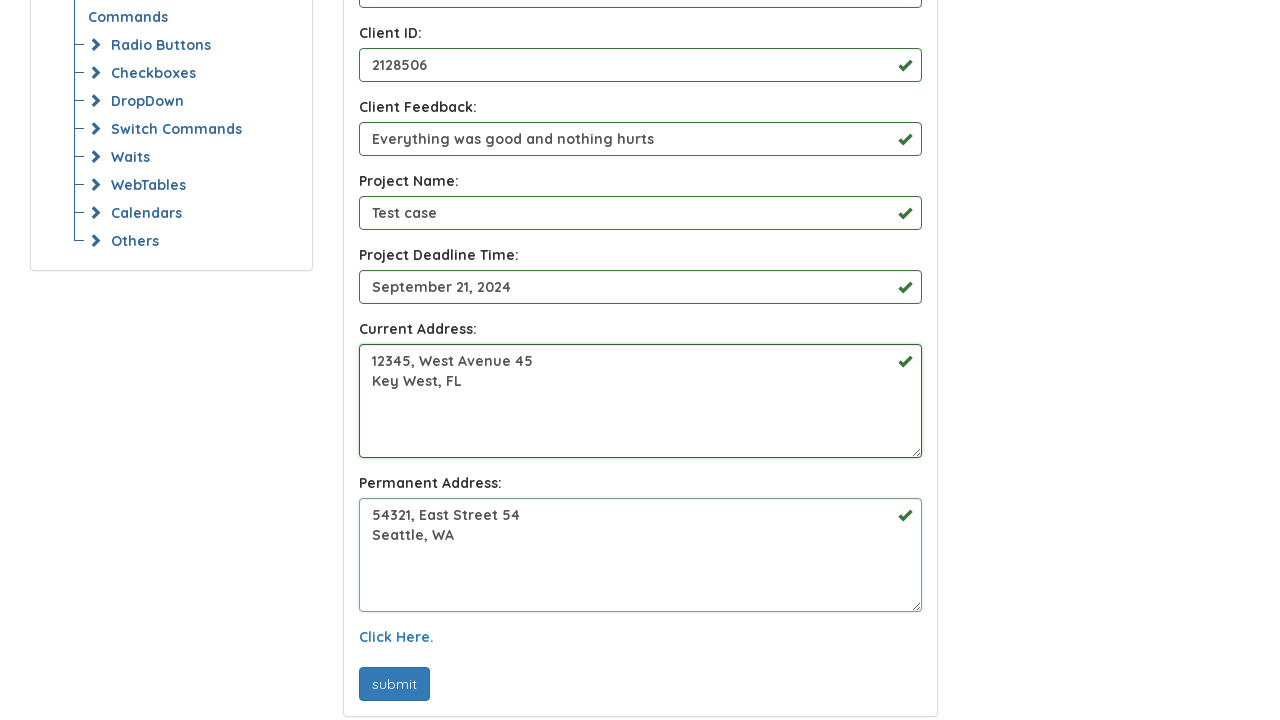

Clicked 'Click Here' link to open new tab at (396, 637) on a:has-text('Click Here')
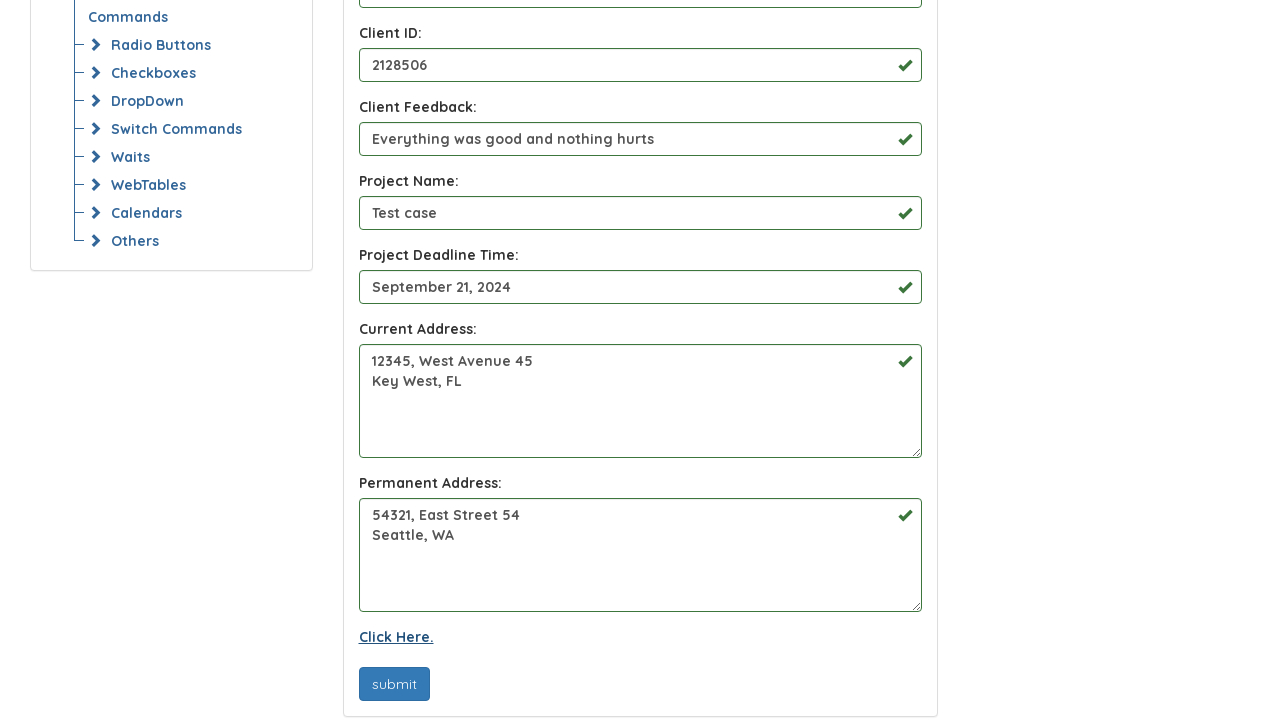

Clicked submit button with invalid email format at (394, 684) on #btn-submit
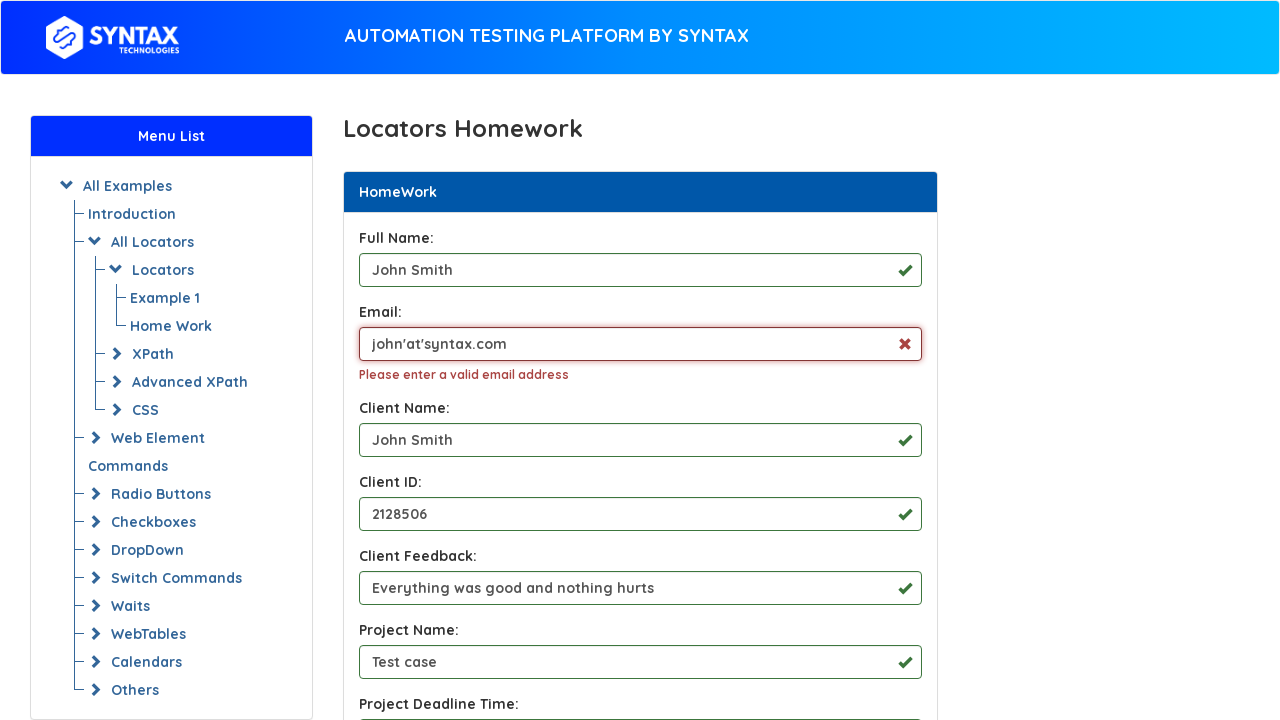

Waited 1 second for error message to appear
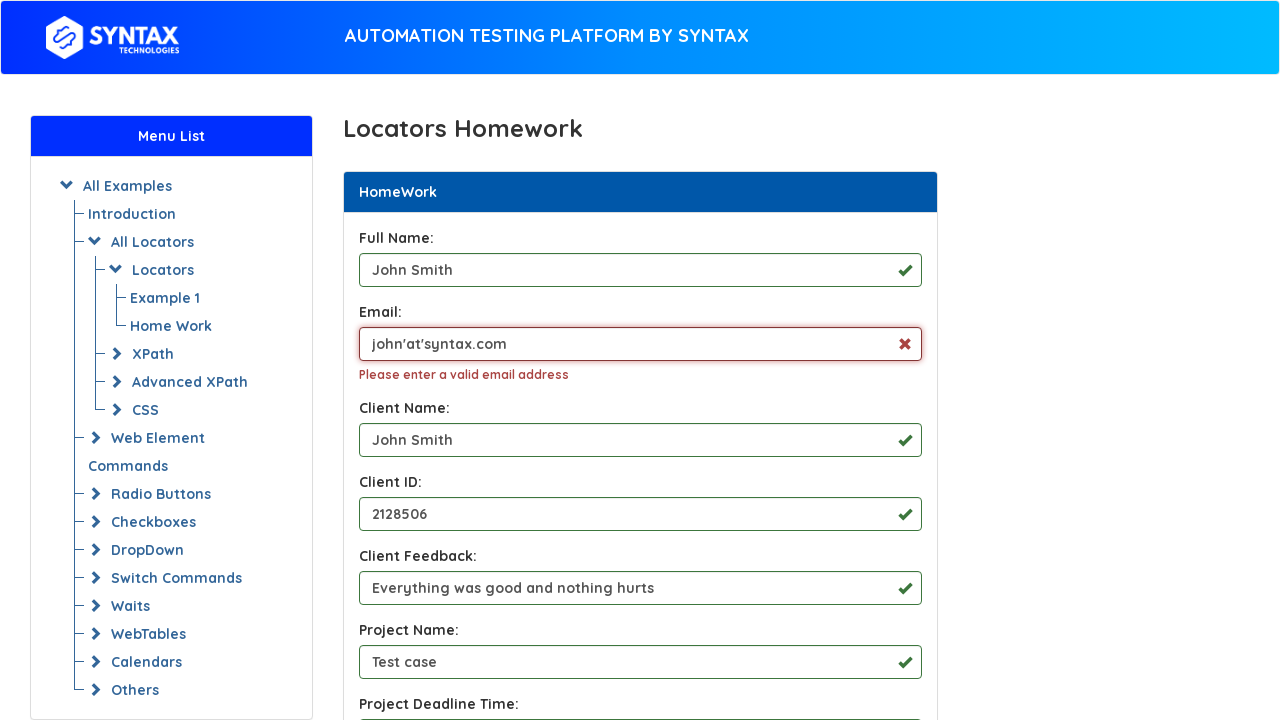

Cleared email field on input[name='yourEmail']
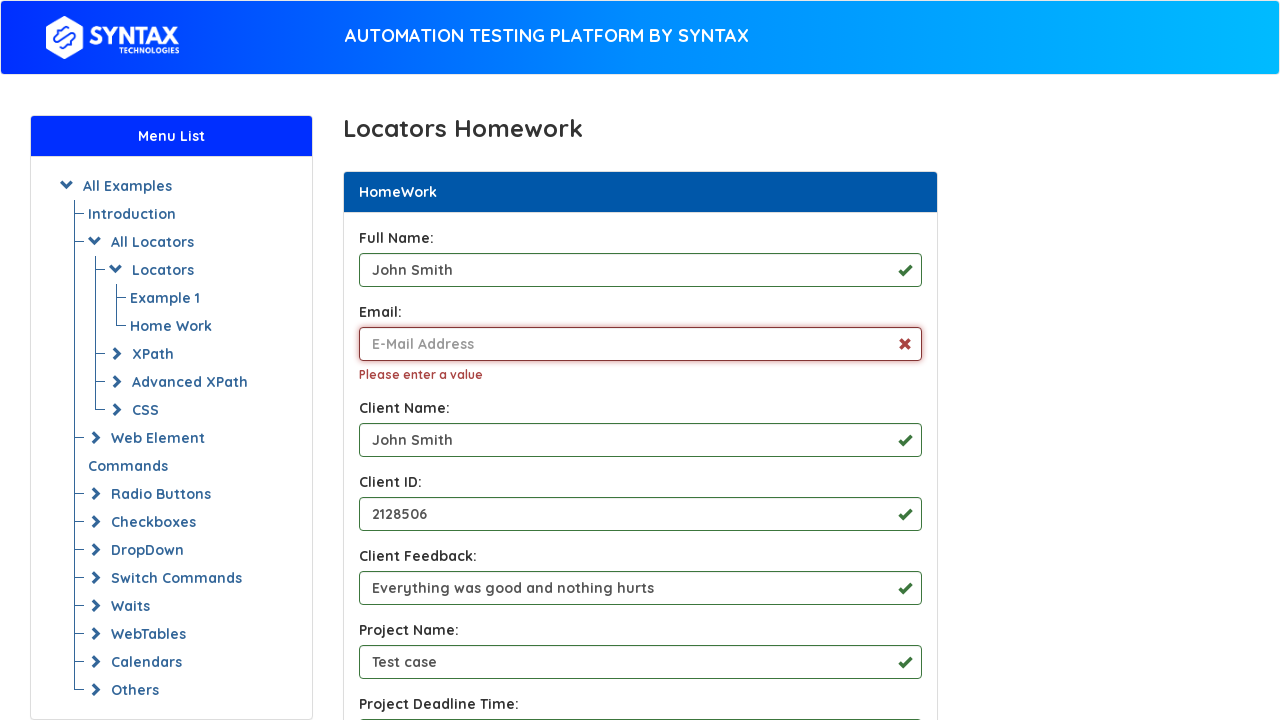

Filled email field with valid format 'john@syntax.com' on input[name='yourEmail']
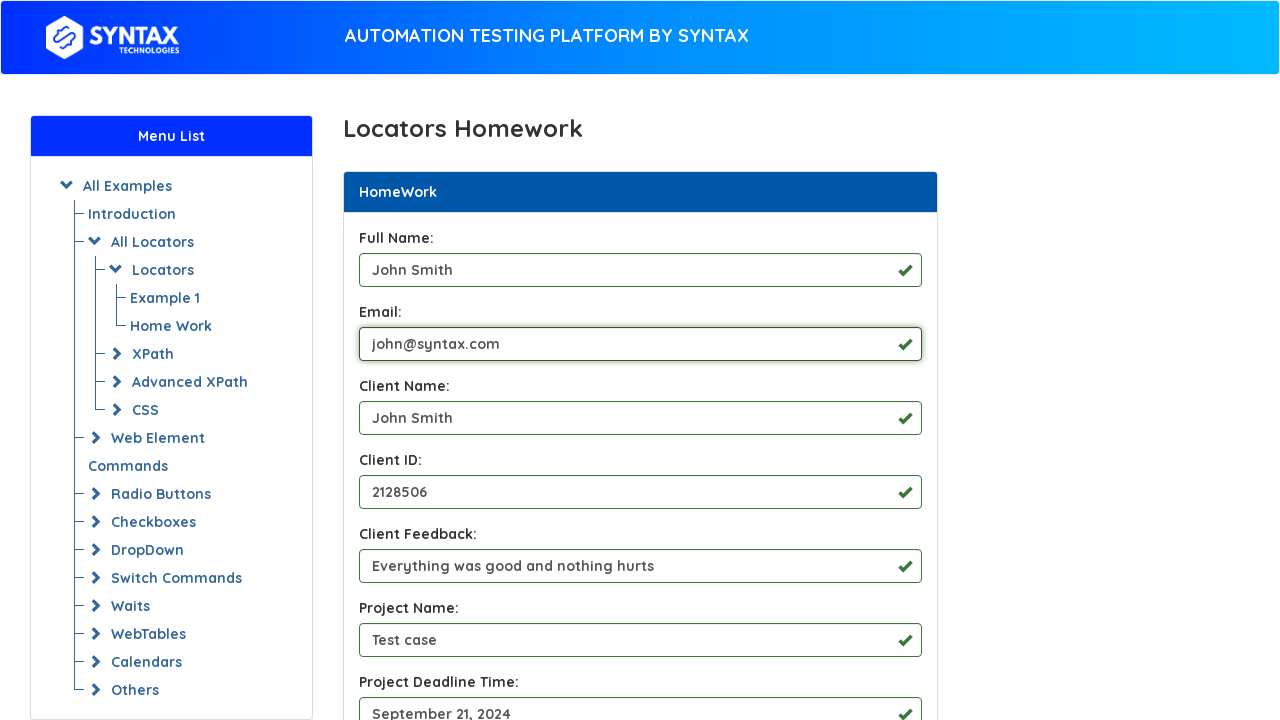

Clicked submit button with valid email format at (394, 361) on #btn-submit
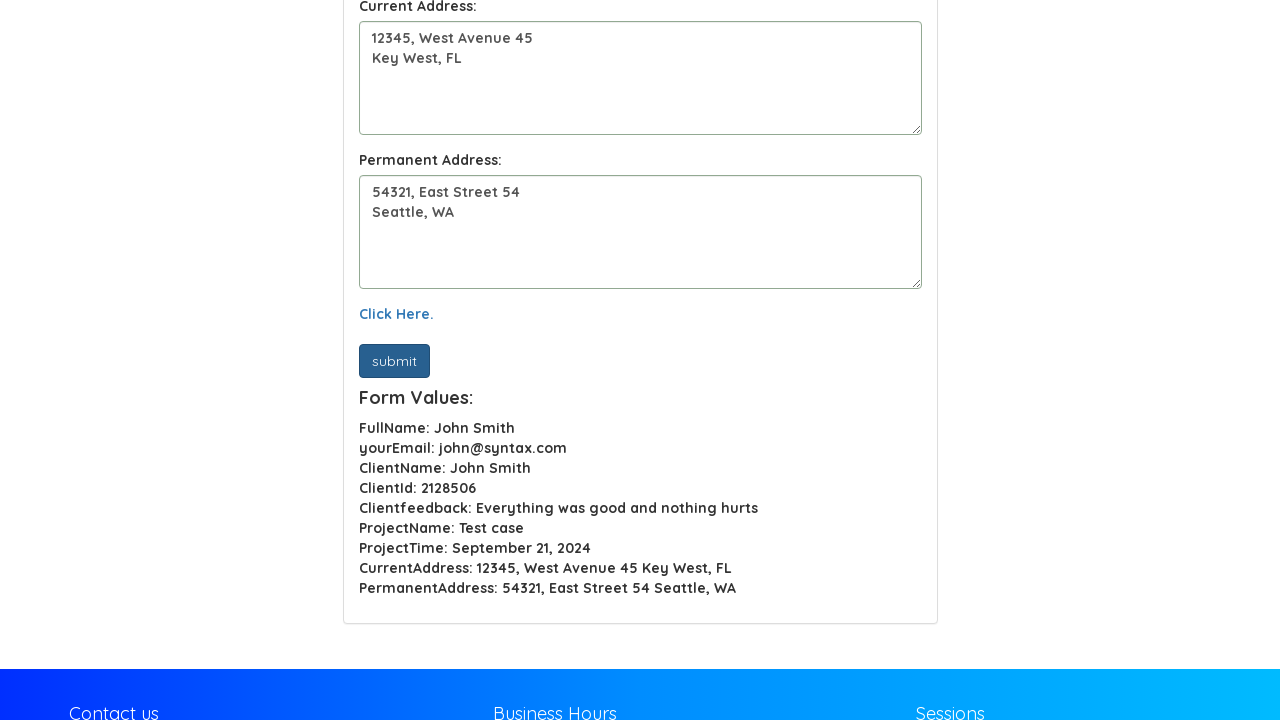

Form results section loaded successfully
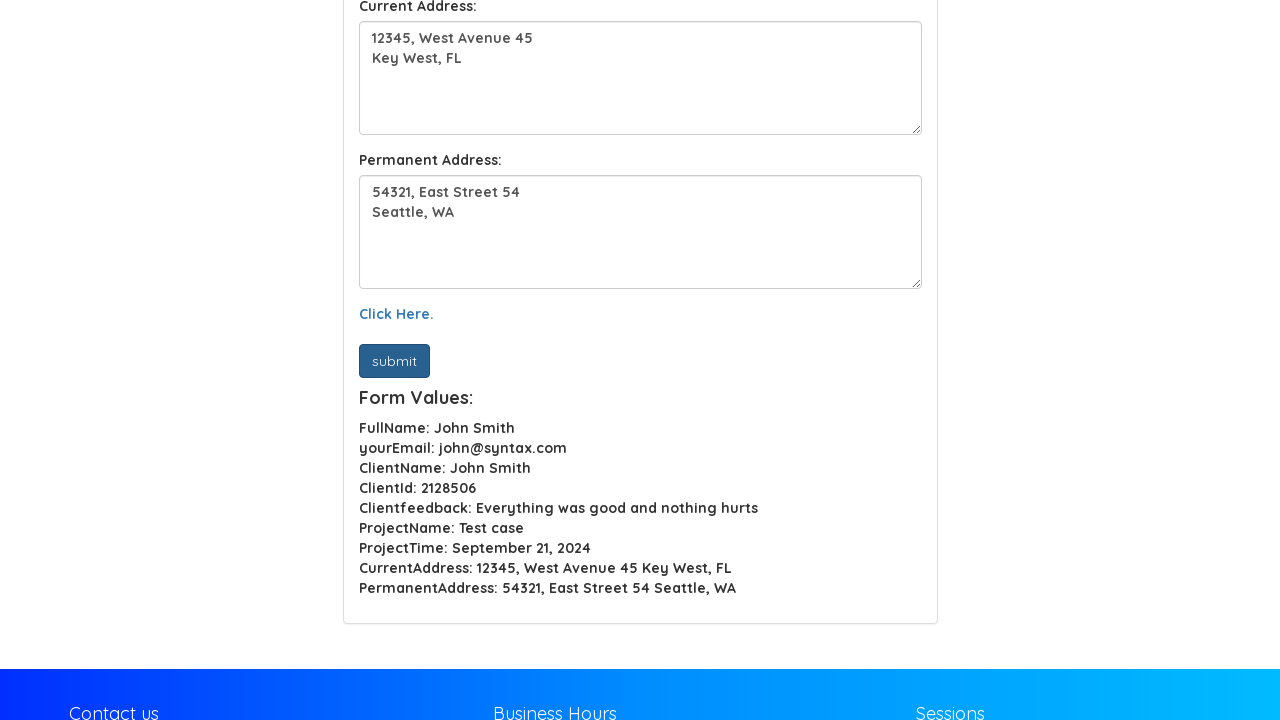

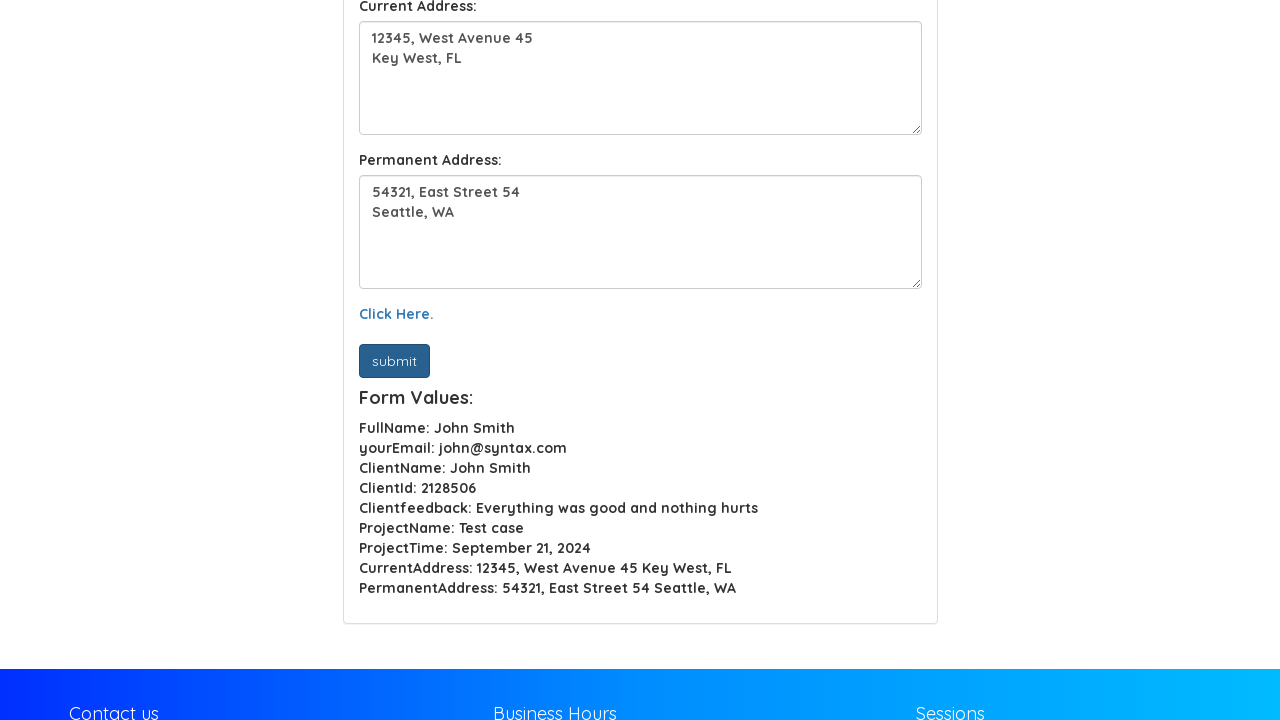